Tests file download functionality by navigating to a file download page and clicking on a download link for a .docx file

Starting URL: https://testcenter.techproeducation.com/index.php?page=file-download

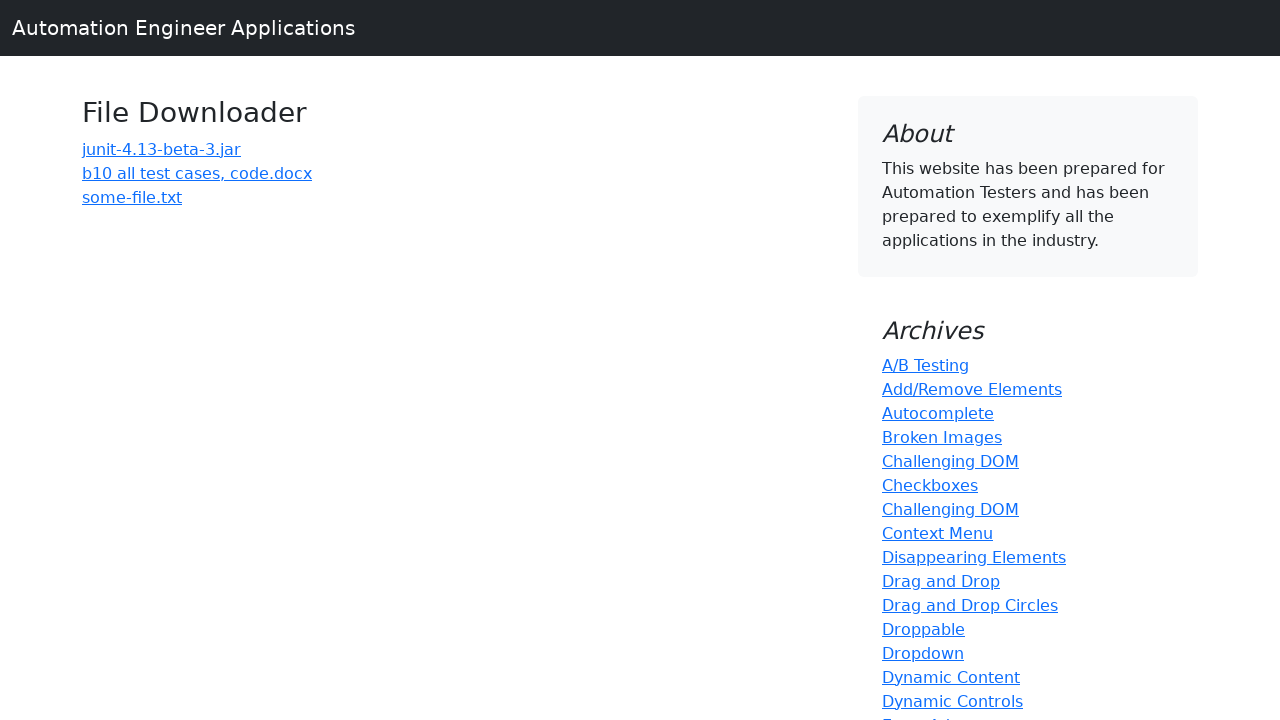

Navigated to file download page
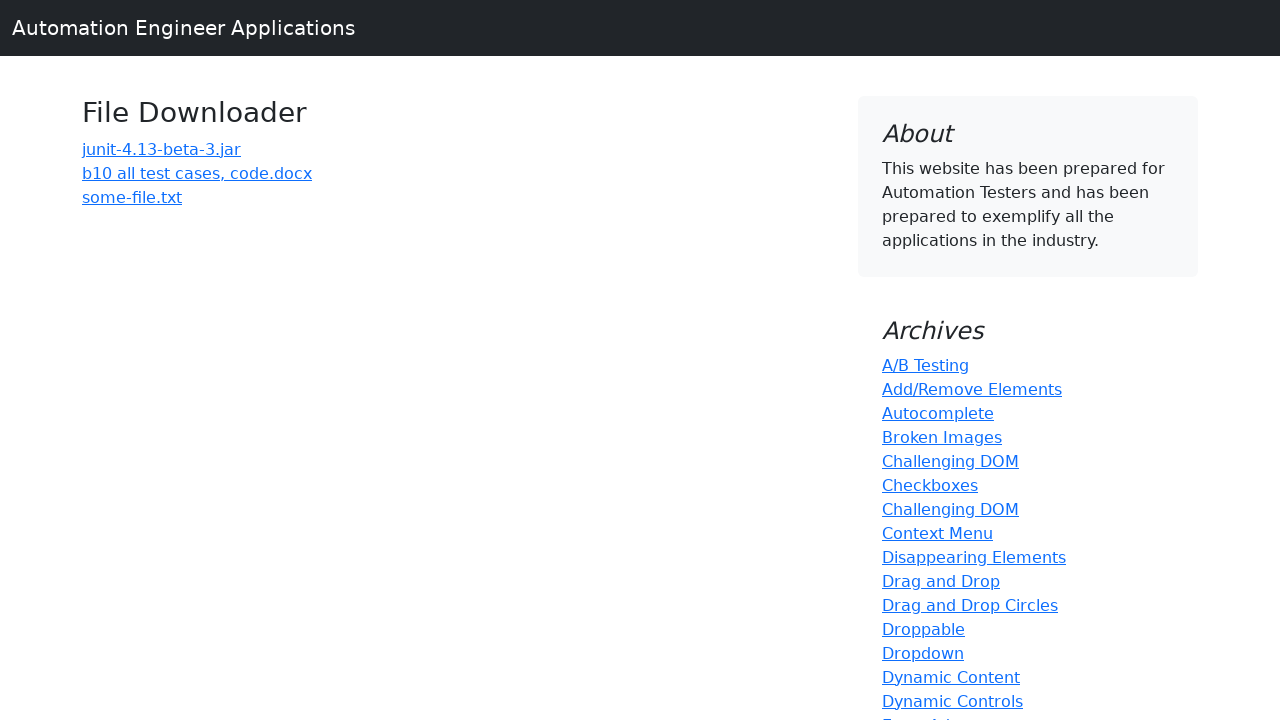

Clicked on code.docx download link at (197, 173) on a:has-text('code.docx')
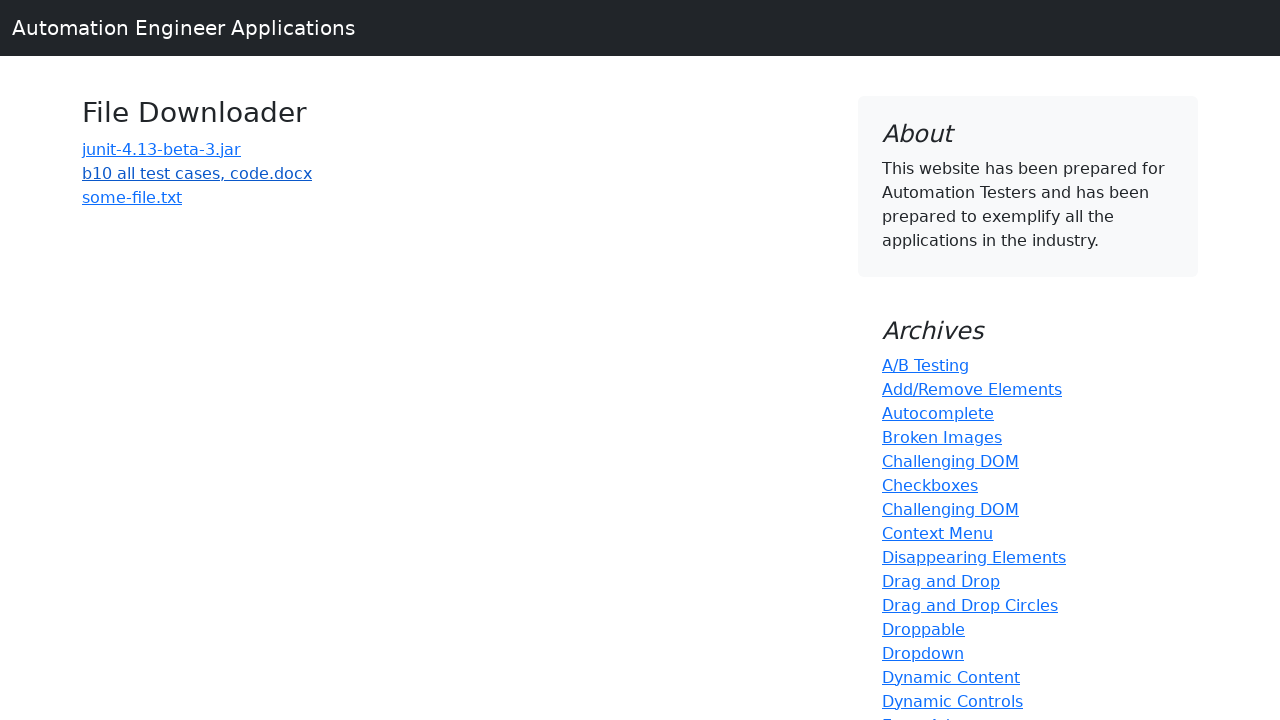

Initiated download and waited for completion at (197, 173) on a:has-text('code.docx')
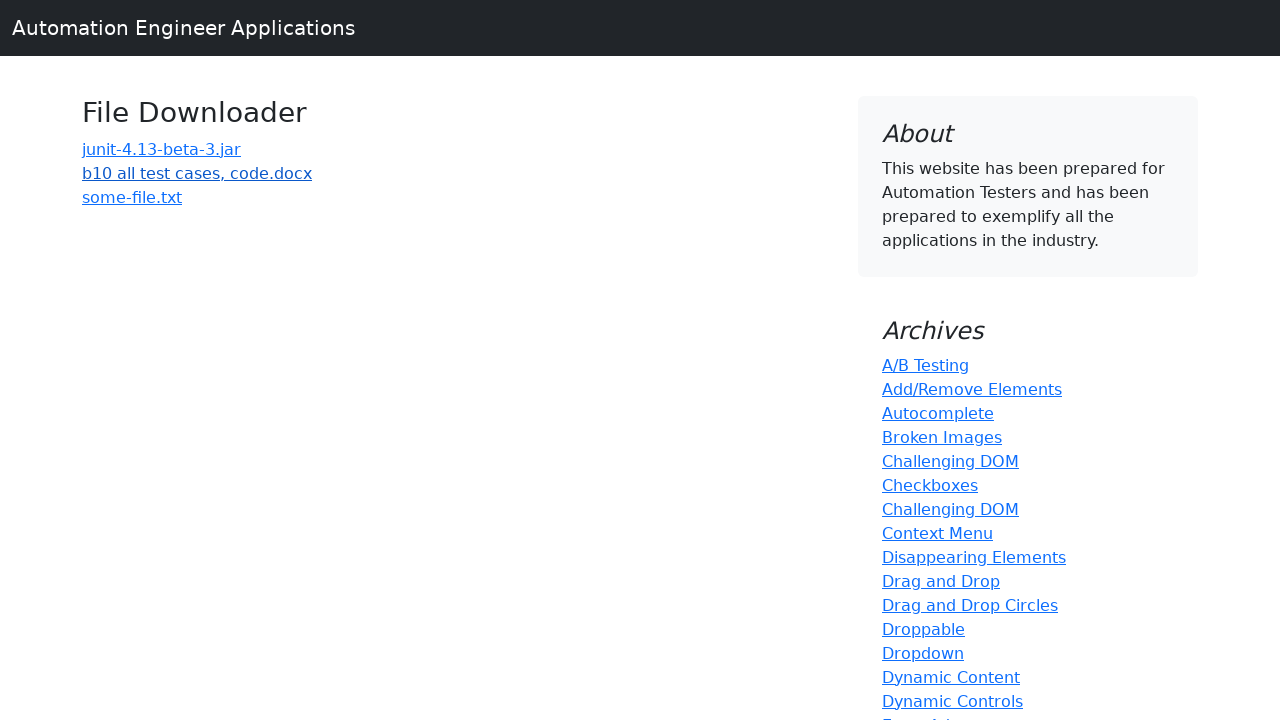

Retrieved download object
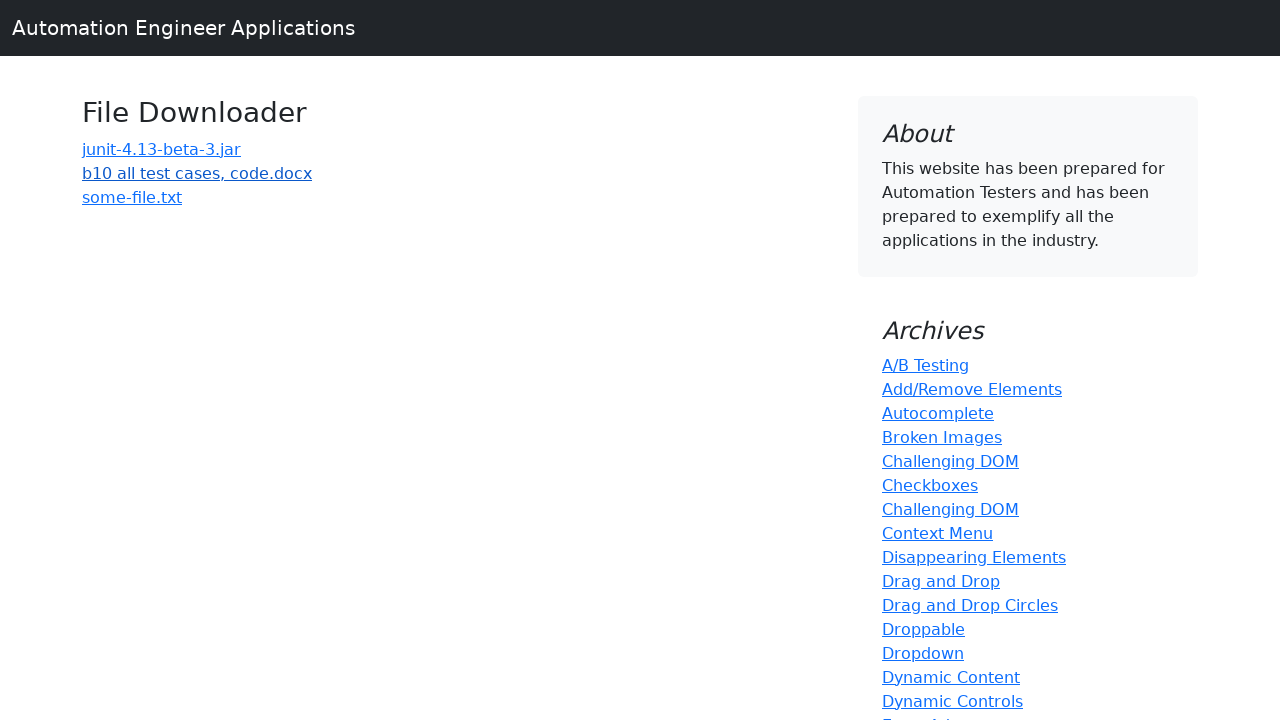

Verified download has a suggested filename: code.docx
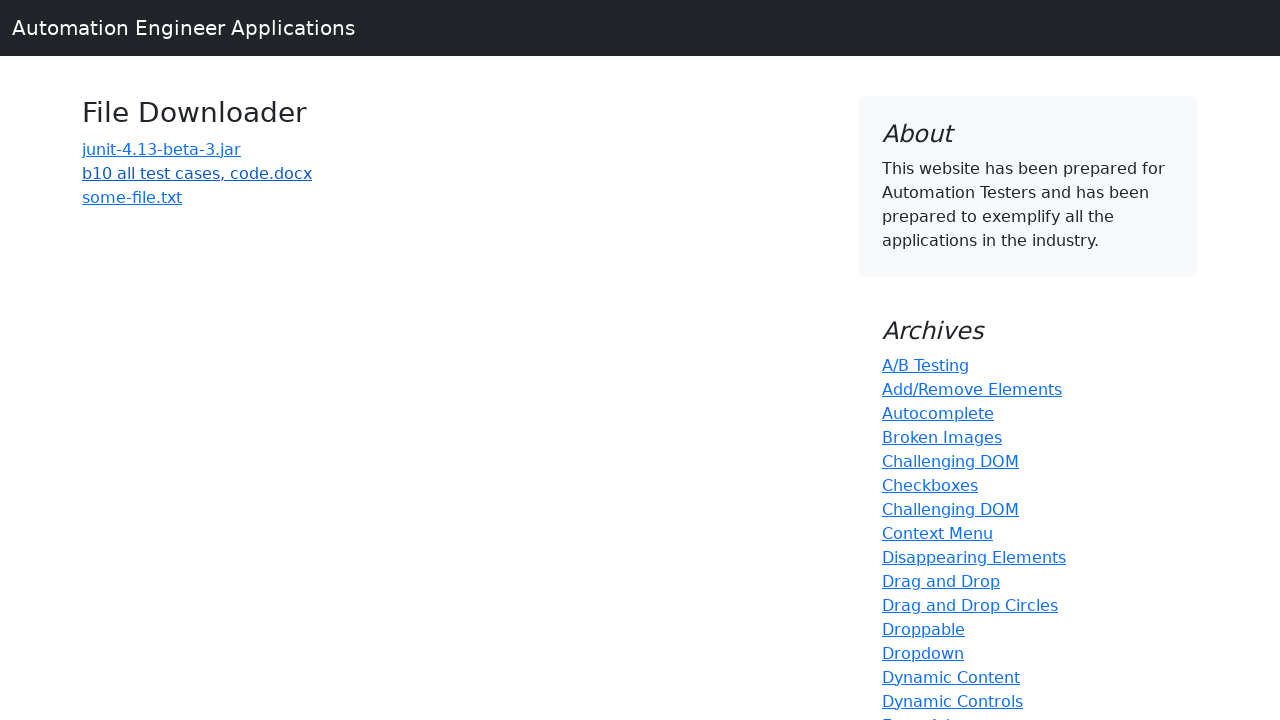

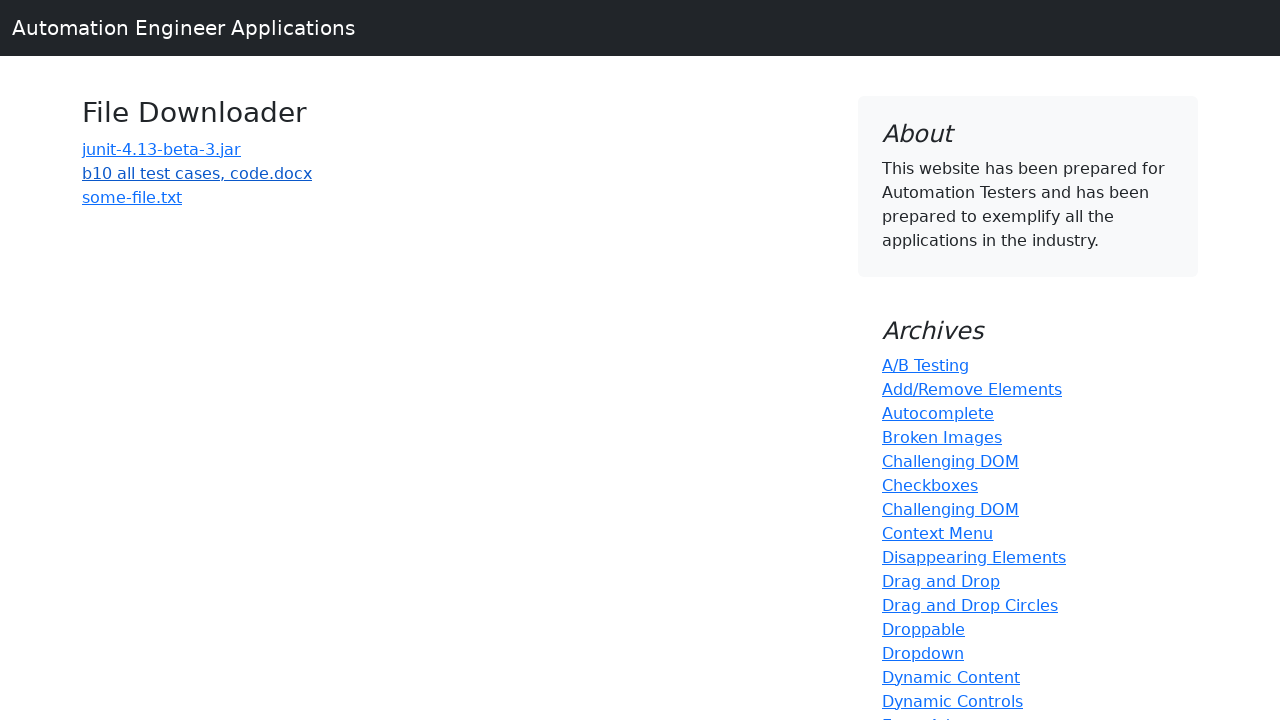